Tests window management by opening a new window via a link click, switching to it, and then closing it

Starting URL: https://testpages.eviltester.com/styled/windows-test.html

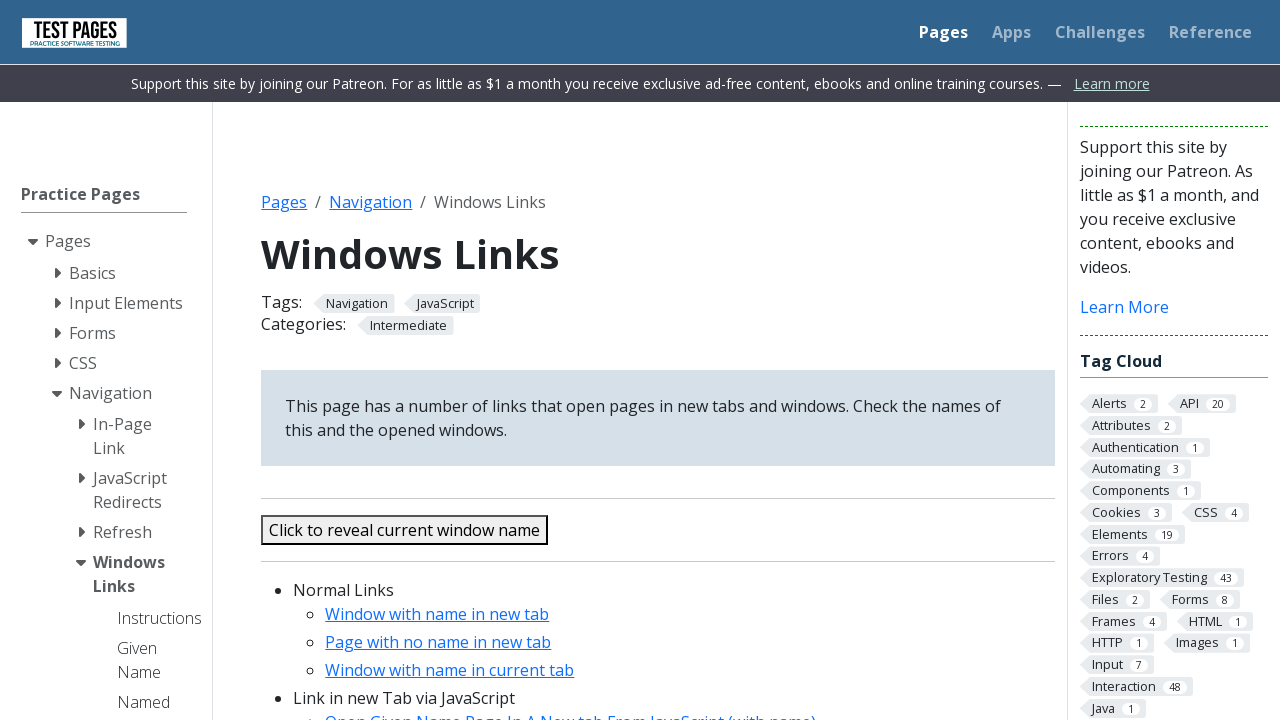

Clicked link to open new window at (437, 614) on a#gobasicajax
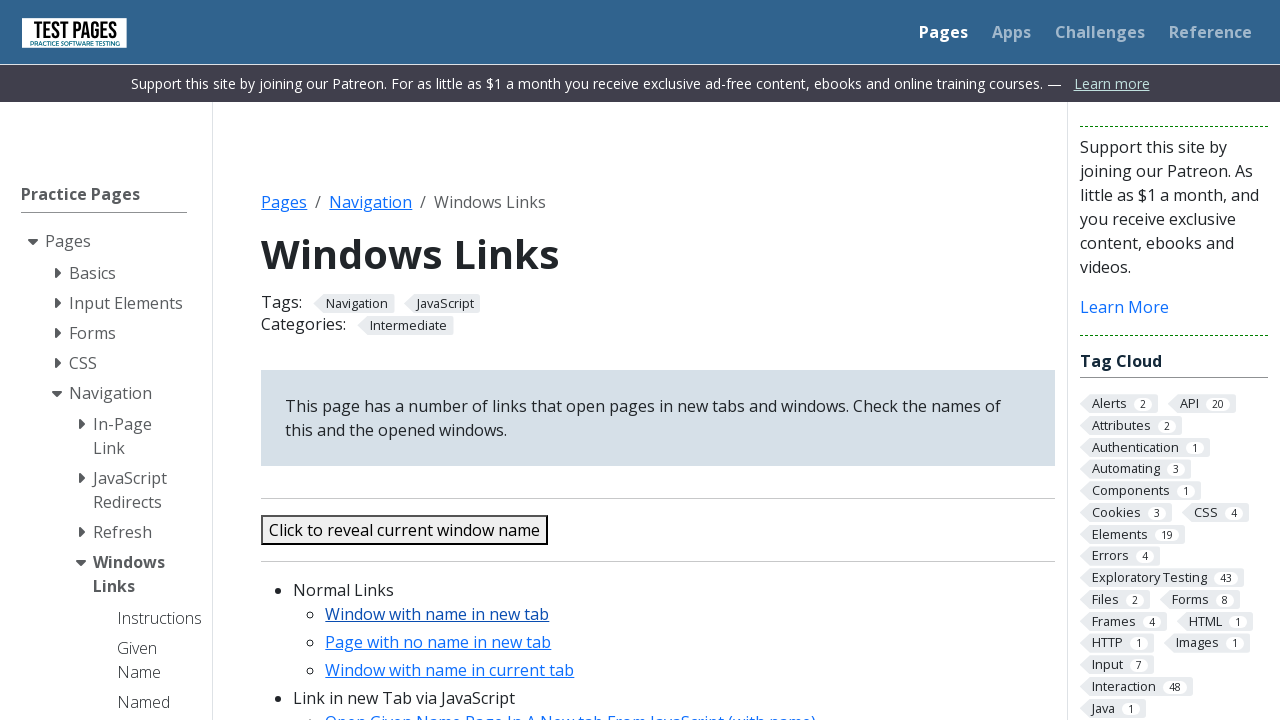

Captured new window/tab that was opened
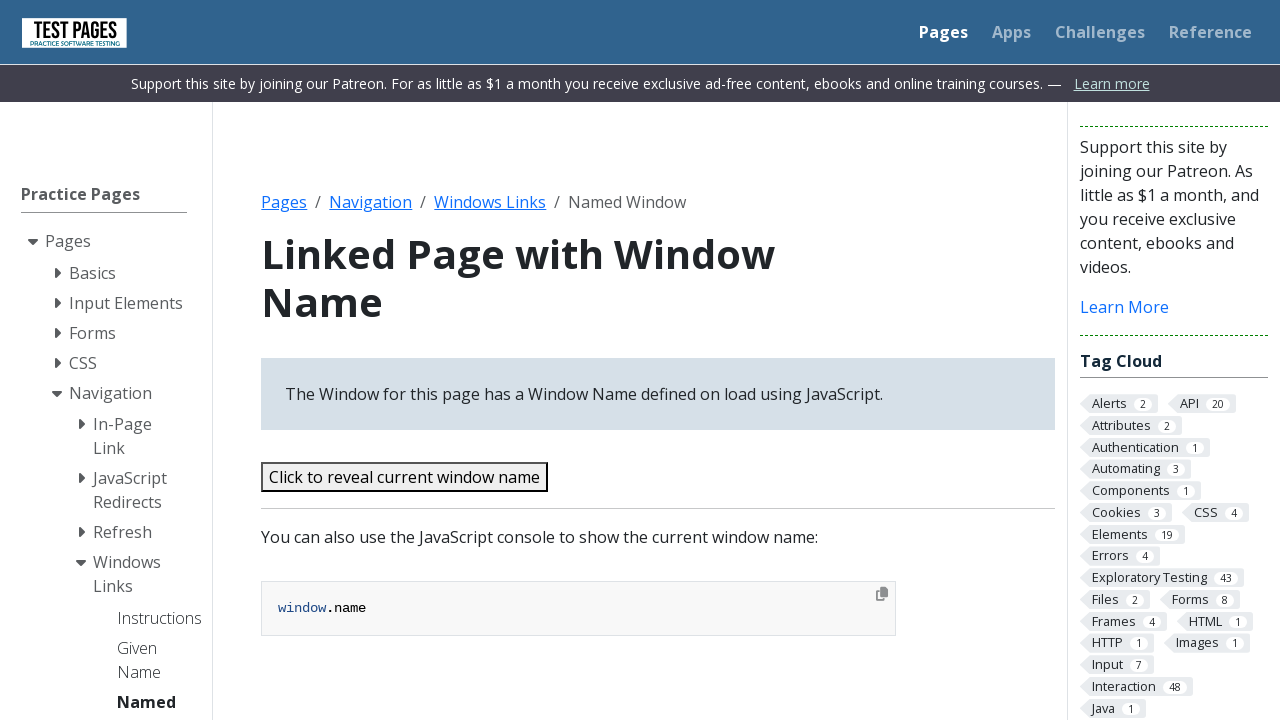

Closed the new window/tab
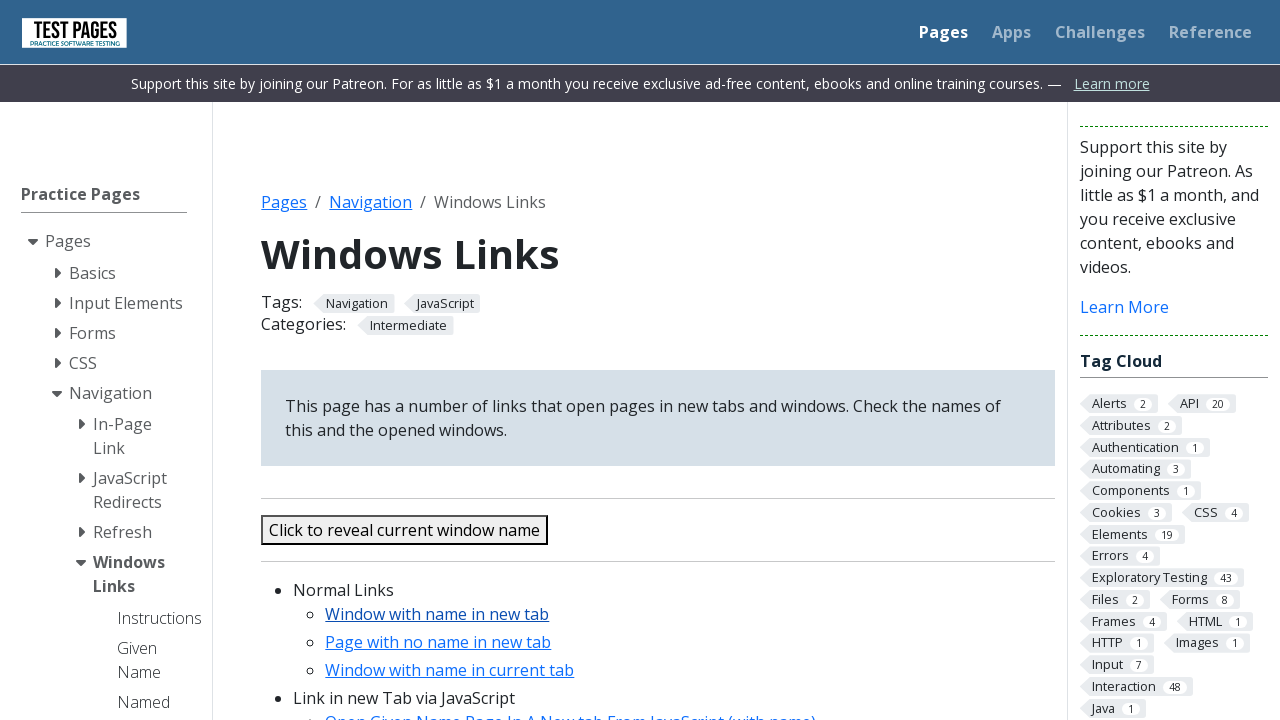

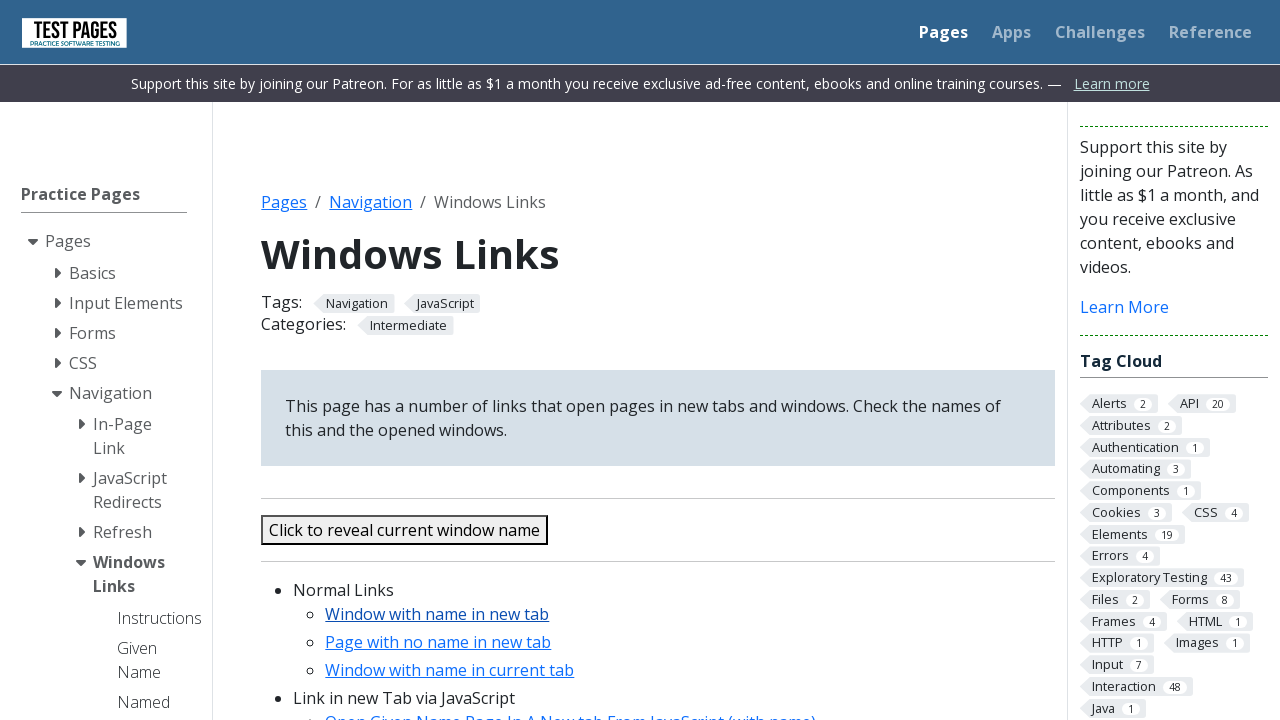